Tests various button interactions on the Formy buttons page, including clicking primary, success, info, warning, danger, and link buttons, as well as button groups and dropdown menus.

Starting URL: https://formy-project.herokuapp.com/buttons

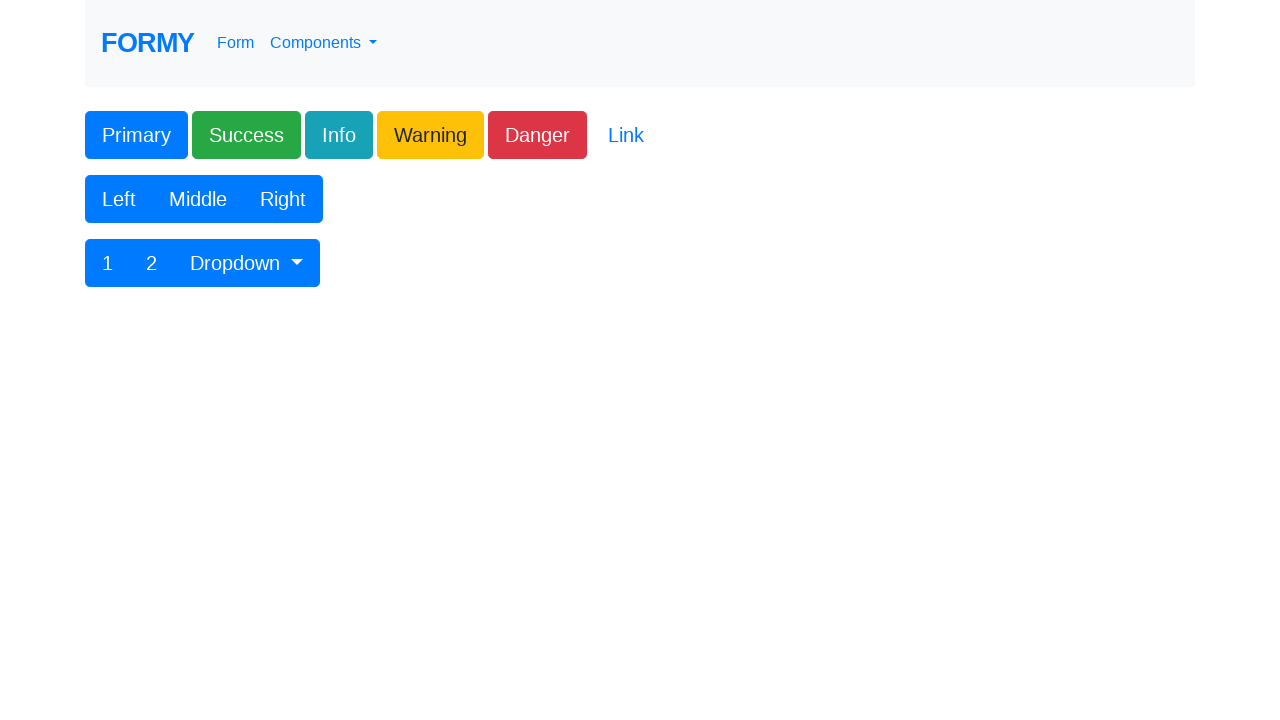

Clicked Primary button at (136, 135) on xpath=(.//*[normalize-space(text()) and normalize-space(.)='Complete Web Form'])
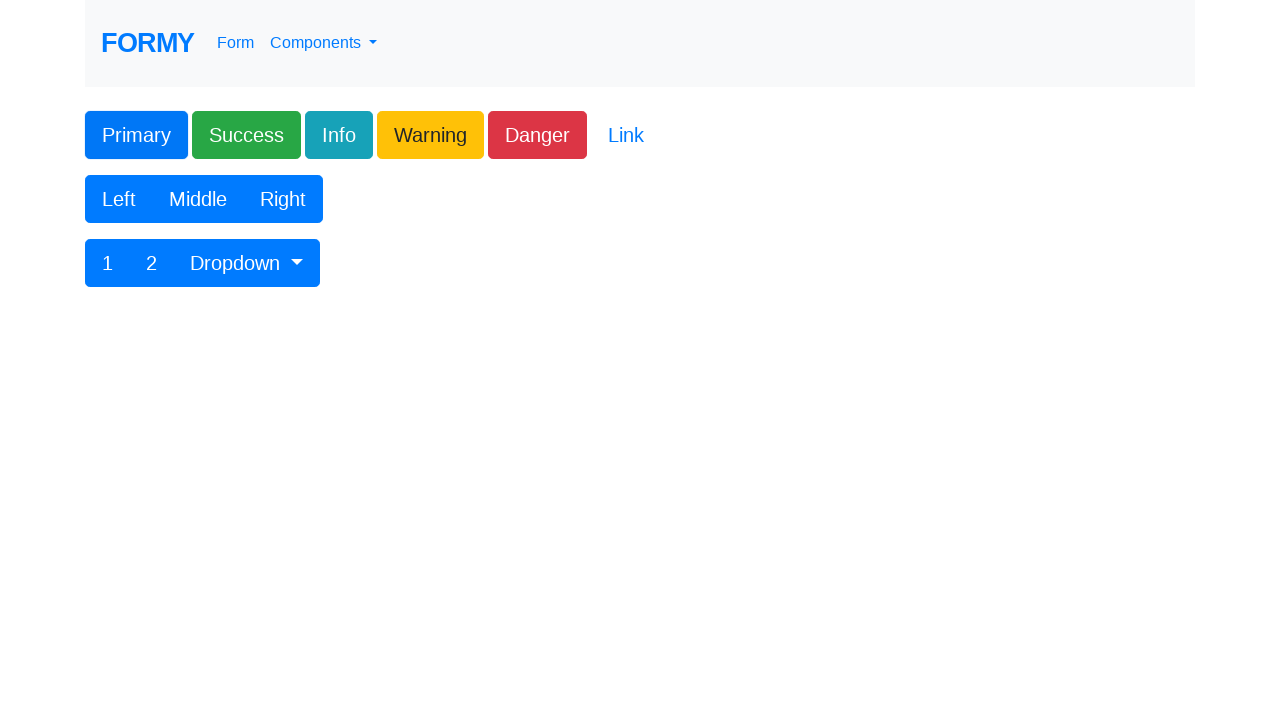

Clicked Success button at (246, 135) on xpath=(.//*[normalize-space(text()) and normalize-space(.)='Primary'])[1]/follow
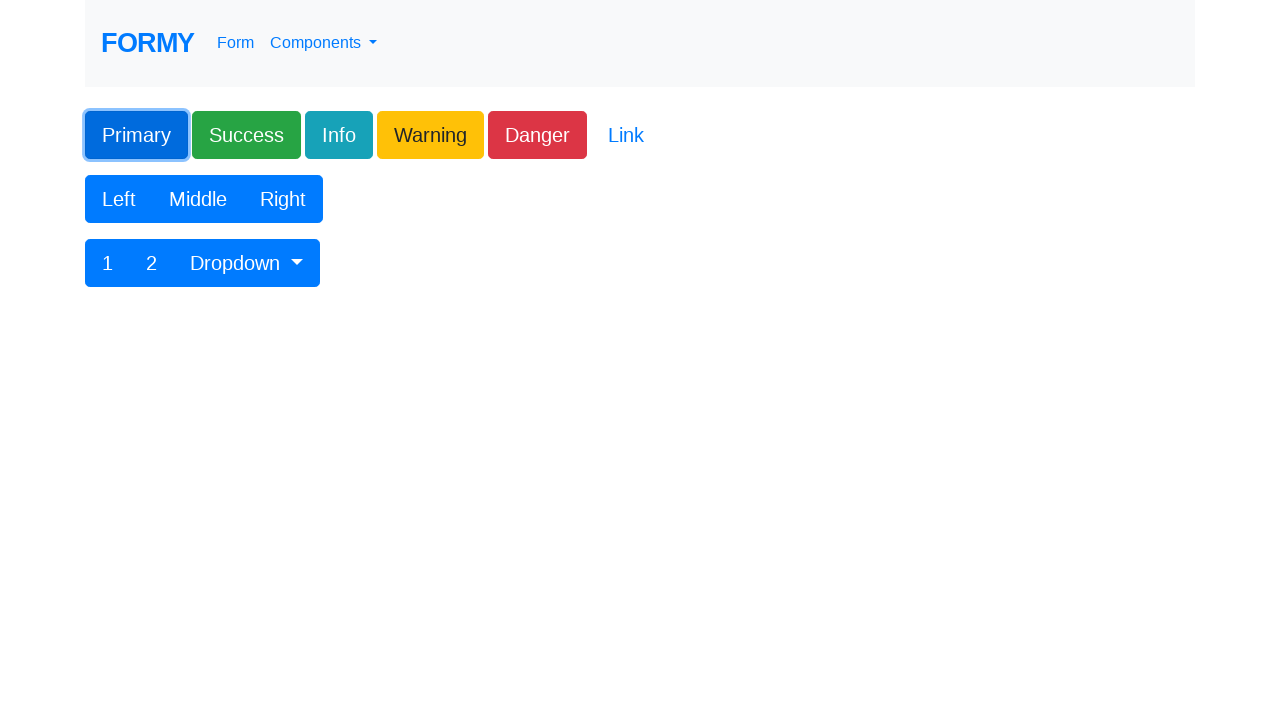

Clicked Info button at (339, 135) on xpath=(.//*[normalize-space(text()) and normalize-space(.)='Success'])[1]/follow
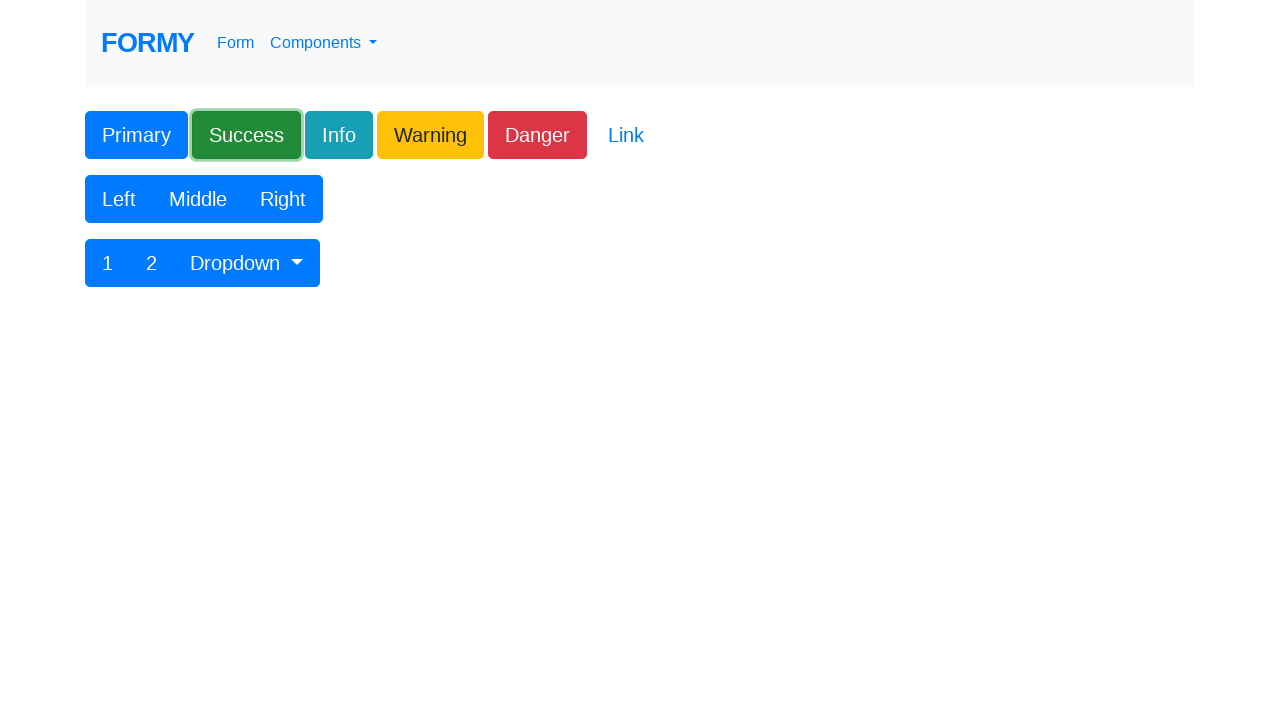

Clicked Warning button at (430, 135) on xpath=(.//*[normalize-space(text()) and normalize-space(.)='Info'])[1]/following
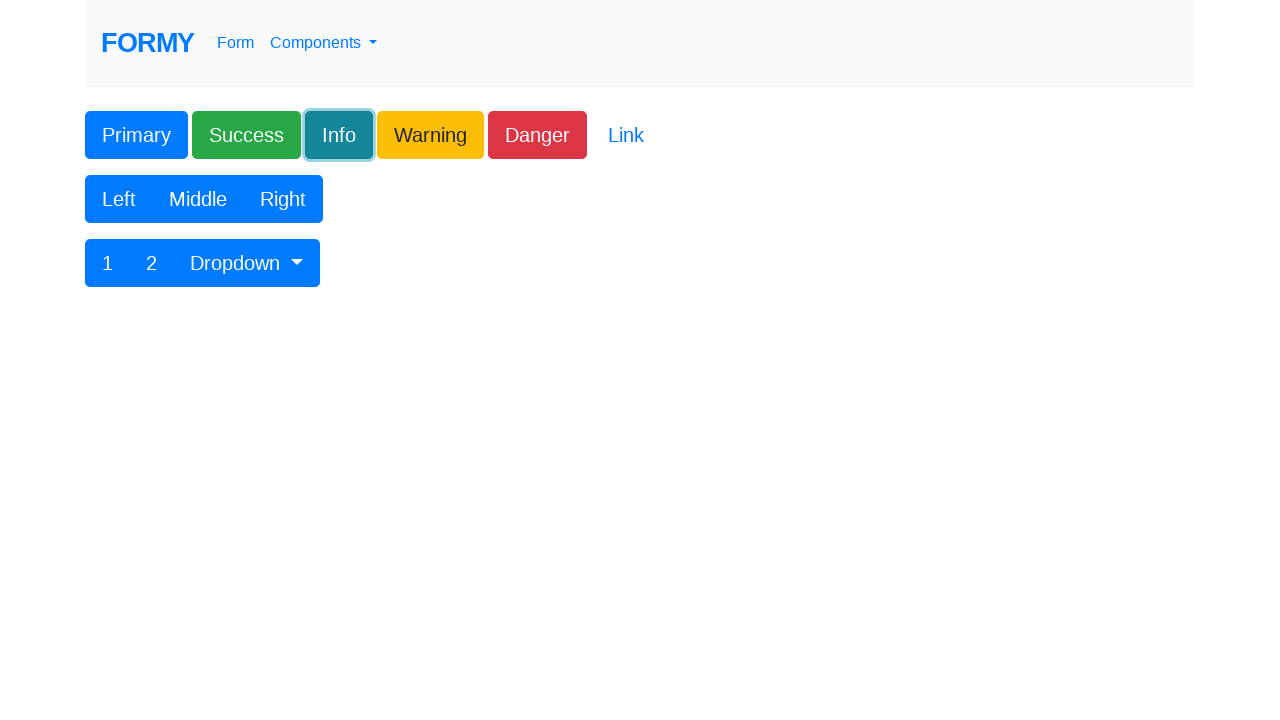

Clicked Danger button at (538, 135) on xpath=(.//*[normalize-space(text()) and normalize-space(.)='Warning'])[1]/follow
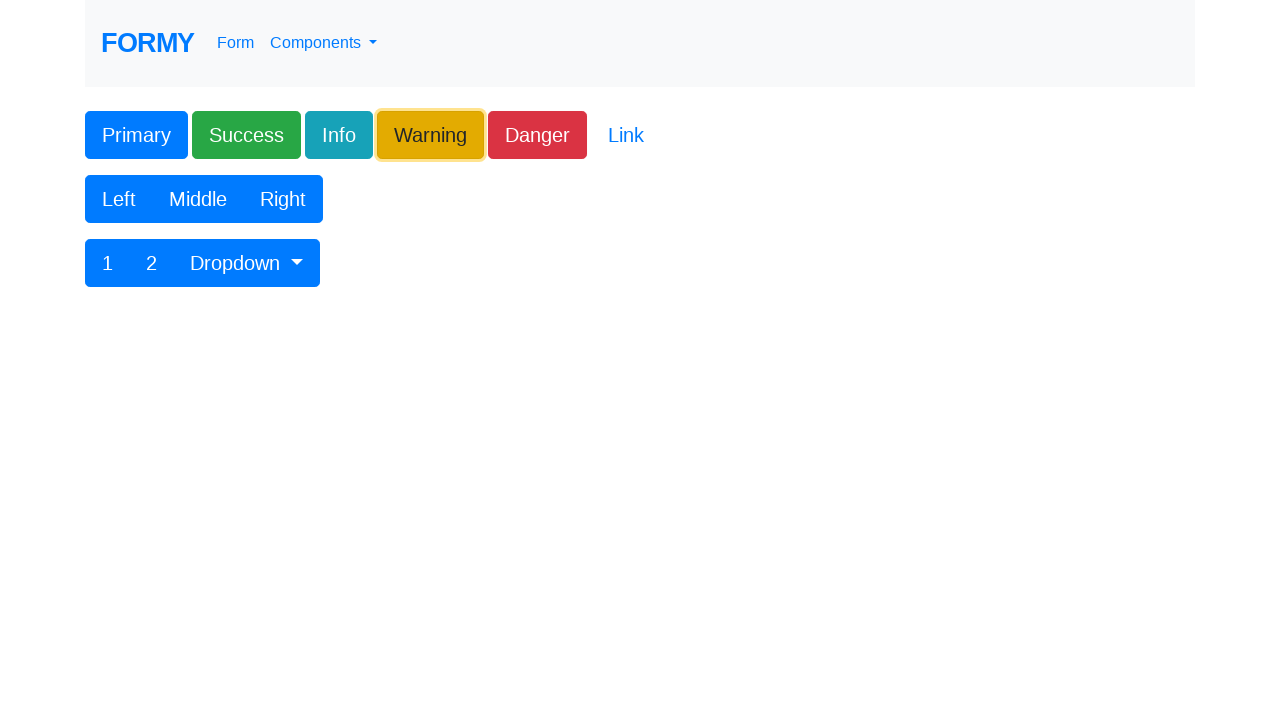

Clicked Link button at (626, 135) on xpath=(.//*[normalize-space(text()) and normalize-space(.)='Danger'])[1]/followi
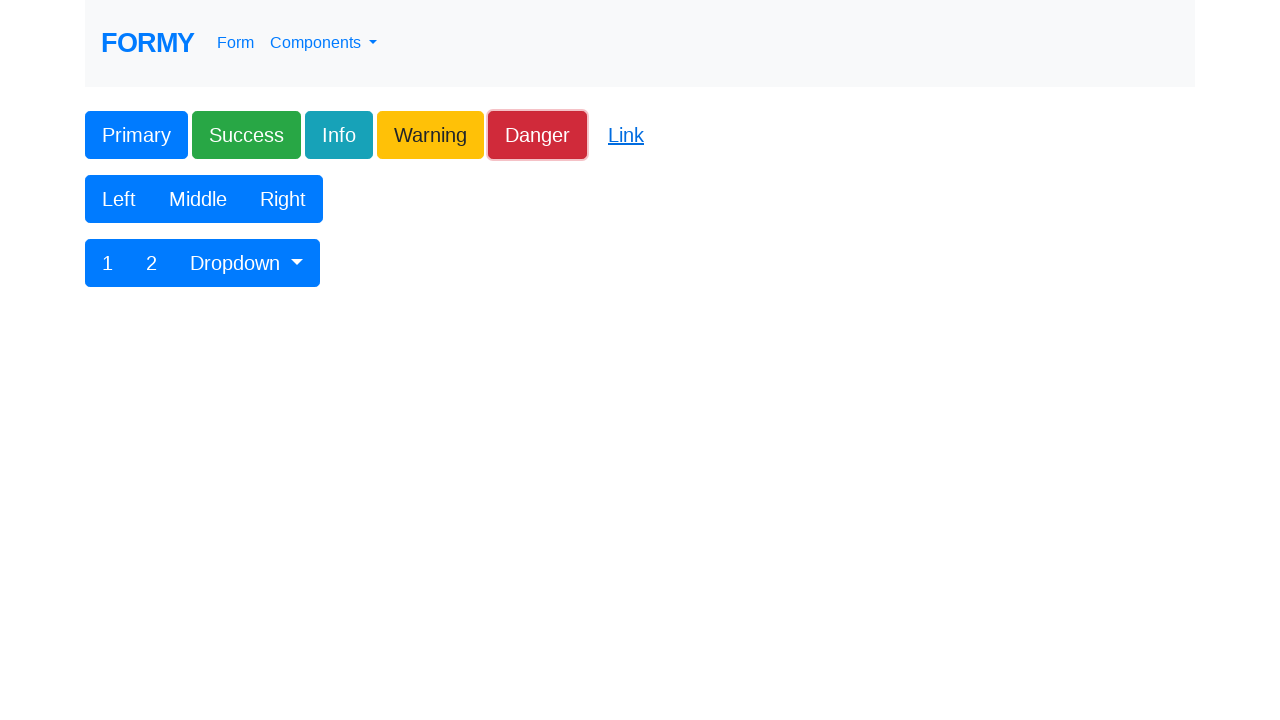

Clicked button after Link at (119, 199) on xpath=(.//*[normalize-space(text()) and normalize-space(.)='Link'])[1]/following
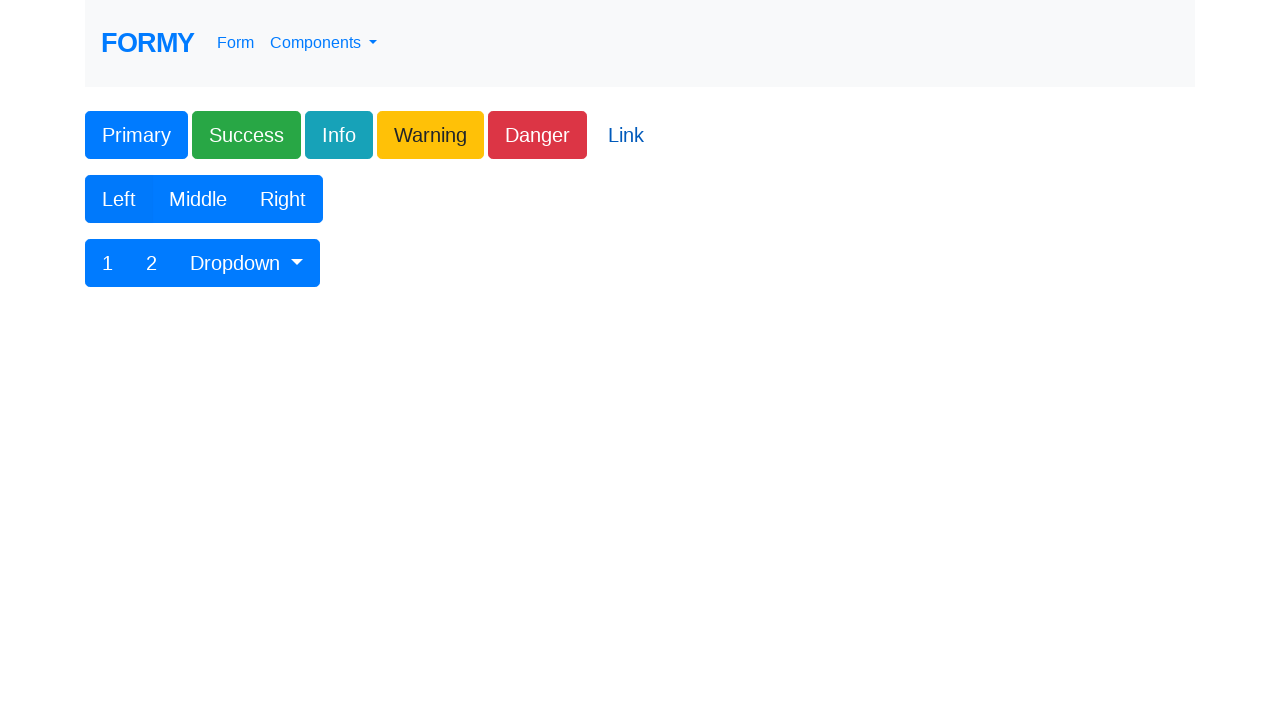

Clicked Left button in button group at (198, 199) on xpath=(.//*[normalize-space(text()) and normalize-space(.)='Left'])[1]/following
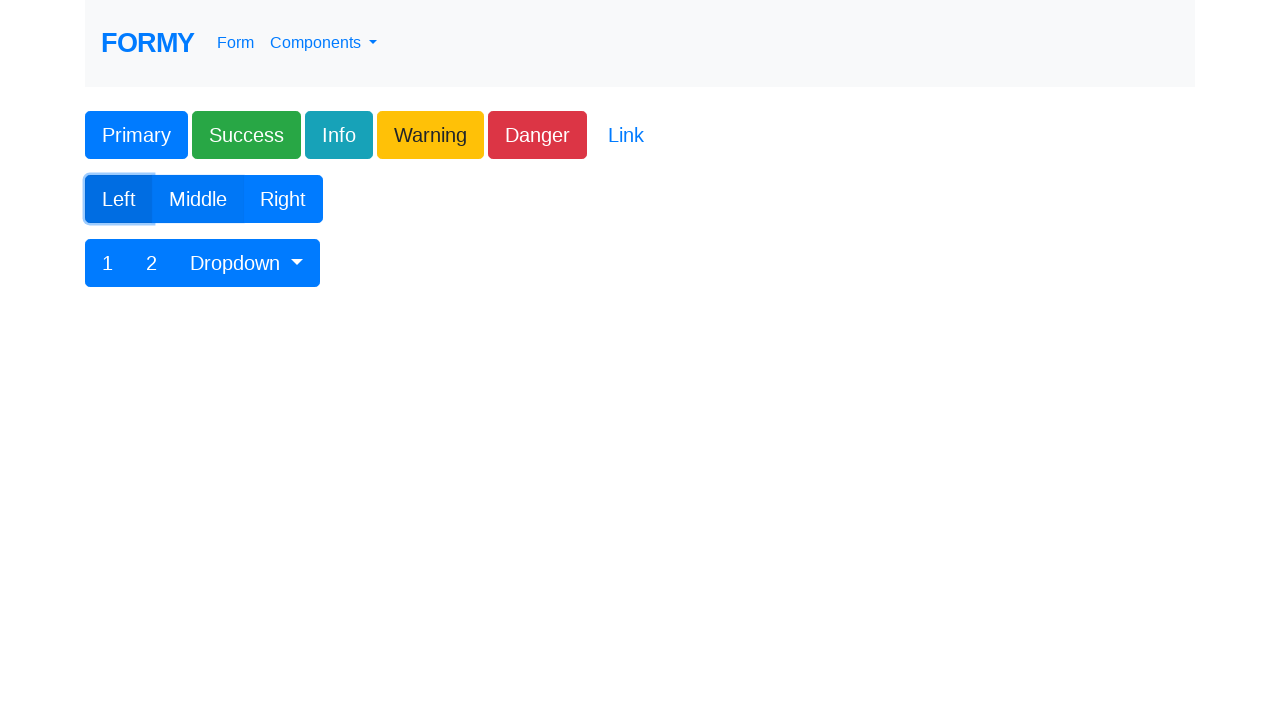

Clicked Middle button in button group at (283, 199) on xpath=(.//*[normalize-space(text()) and normalize-space(.)='Middle'])[1]/followi
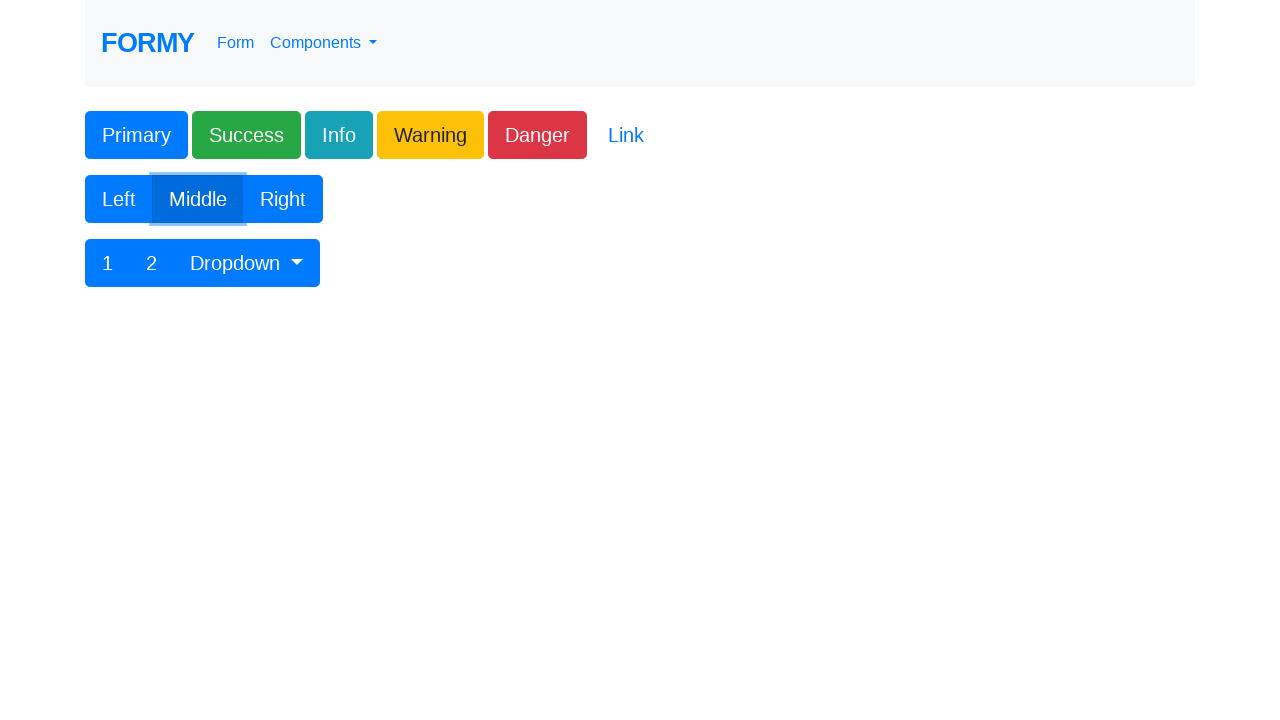

Clicked Right button in button group at (108, 263) on xpath=(.//*[normalize-space(text()) and normalize-space(.)='Right'])[1]/followin
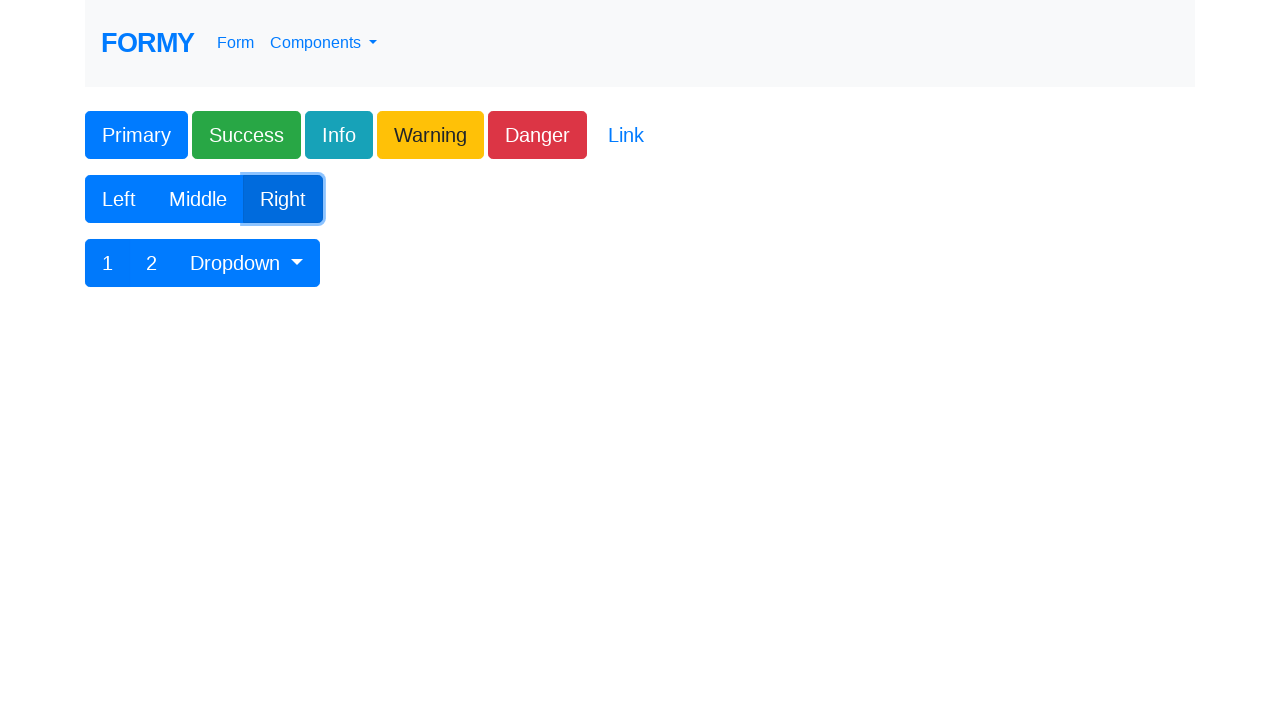

Clicked second button after Right at (152, 263) on xpath=(.//*[normalize-space(text()) and normalize-space(.)='Right'])[1]/followin
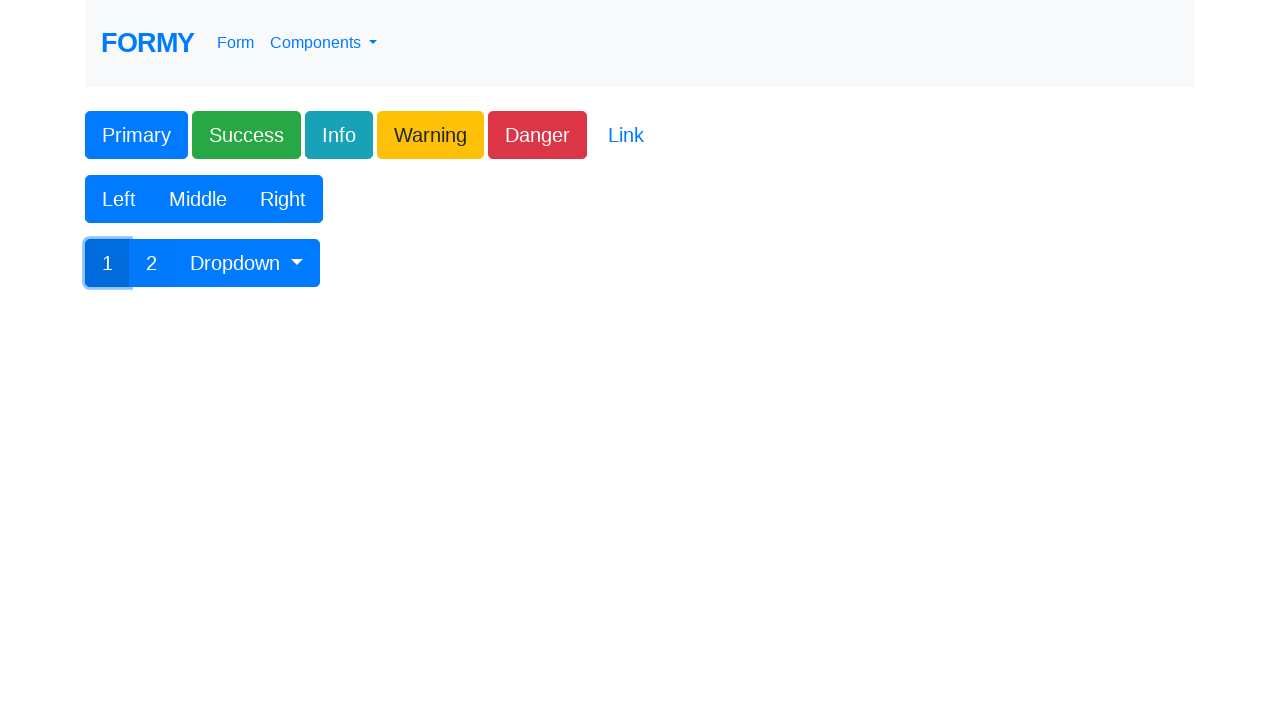

Clicked dropdown toggle button at (247, 263) on #btnGroupDrop1
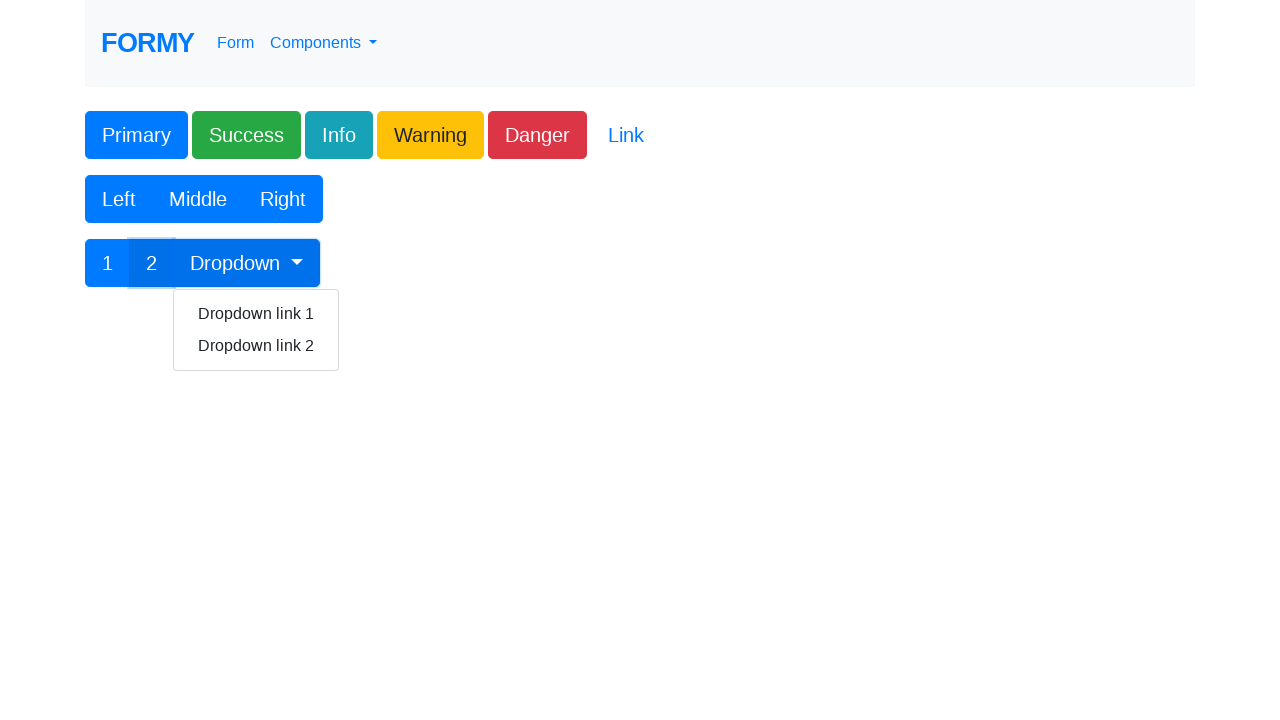

Clicked first dropdown link at (256, 314) on text=Dropdown link 1
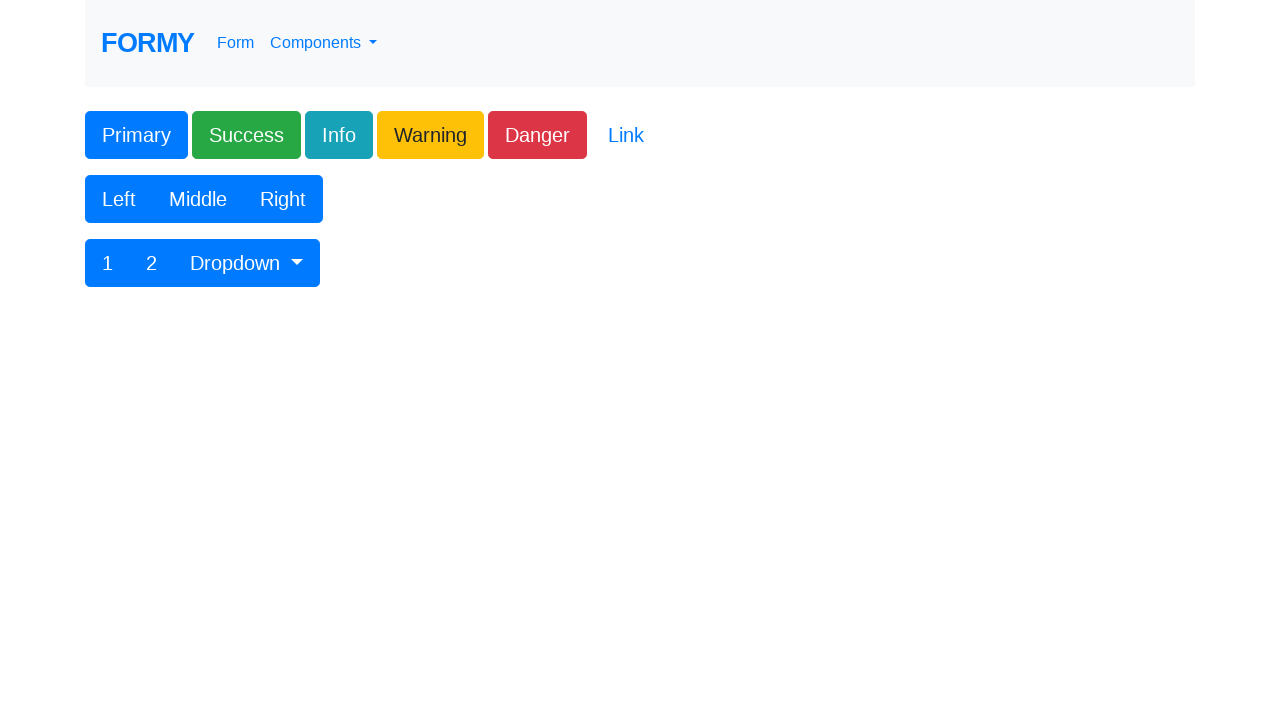

Clicked dropdown toggle button again at (247, 263) on #btnGroupDrop1
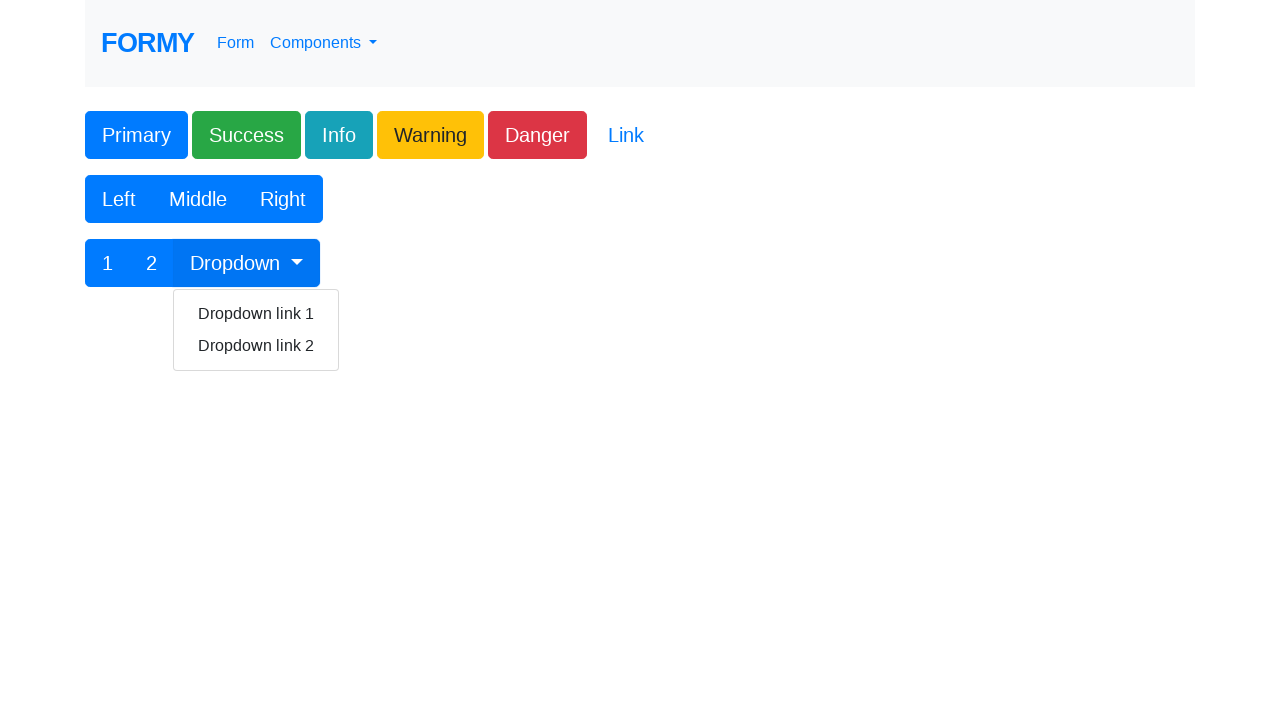

Clicked second dropdown link at (256, 346) on text=Dropdown link 2
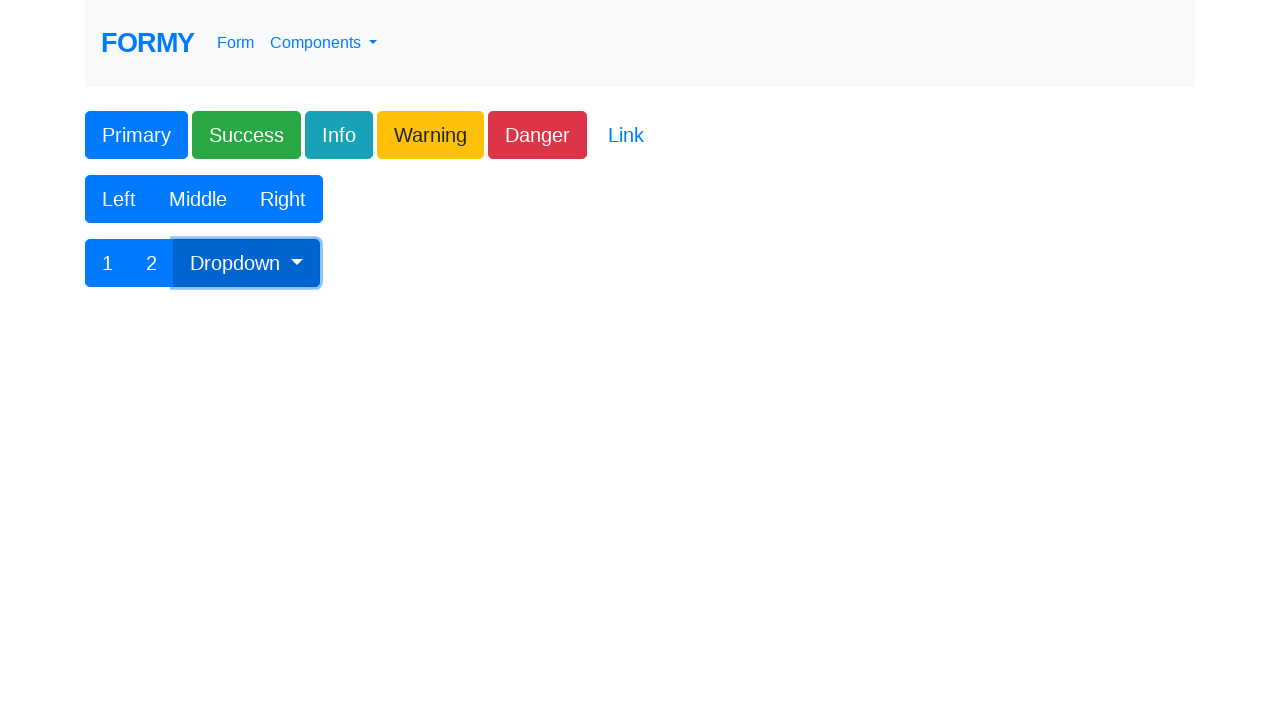

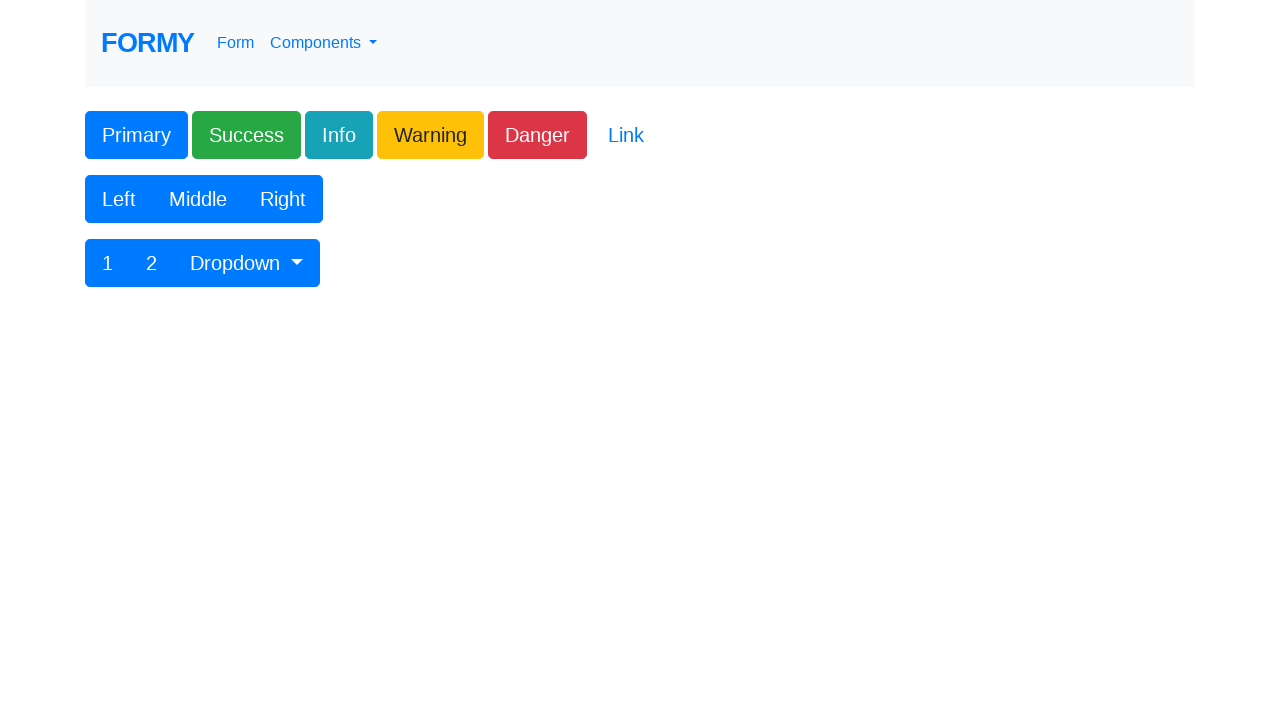